Tests that the BooksWagon homepage loads correctly by navigating to it and verifying the URL matches the expected homepage URL.

Starting URL: https://www.bookswagon.com/

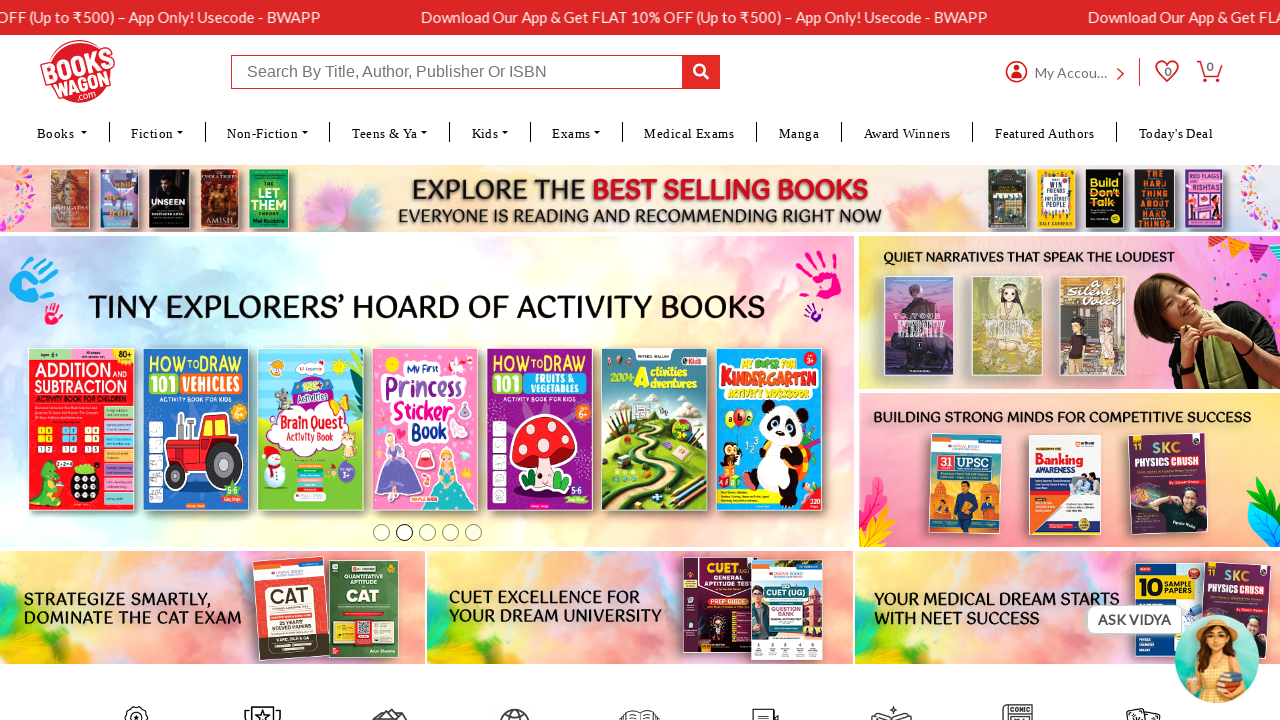

Waited for page to reach domcontentloaded state
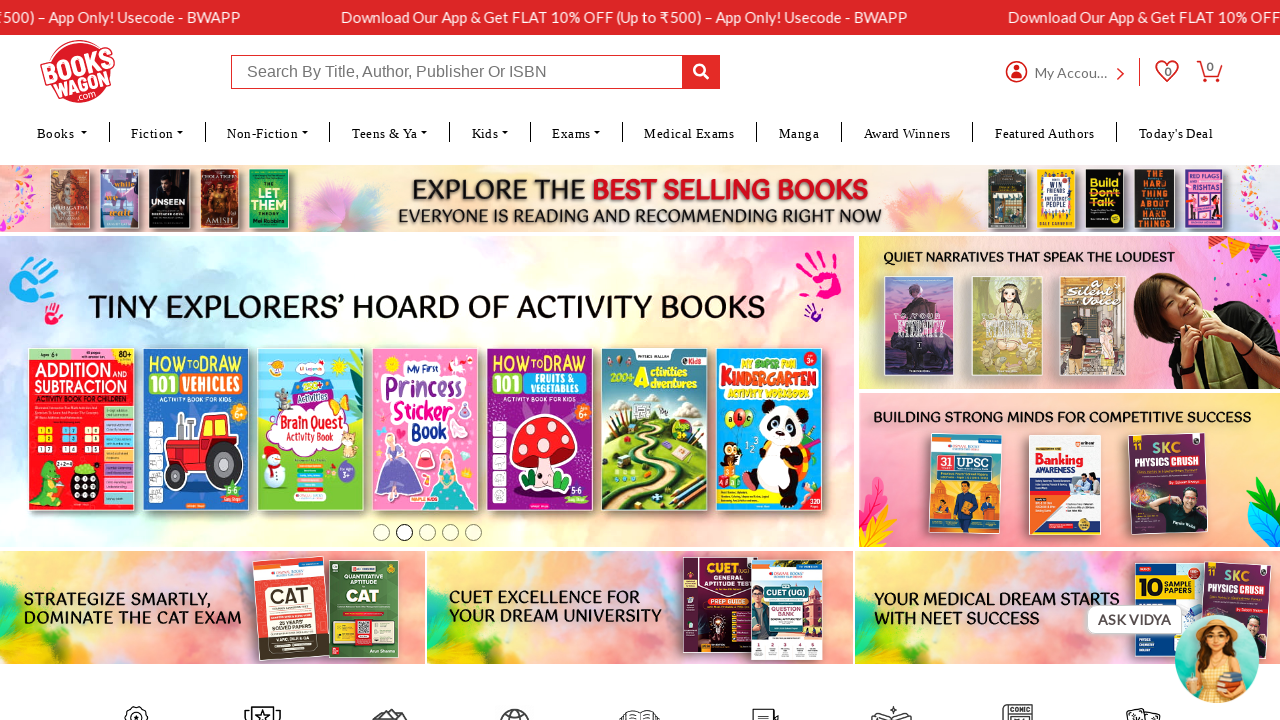

Verified current URL matches expected BooksWagon homepage URL
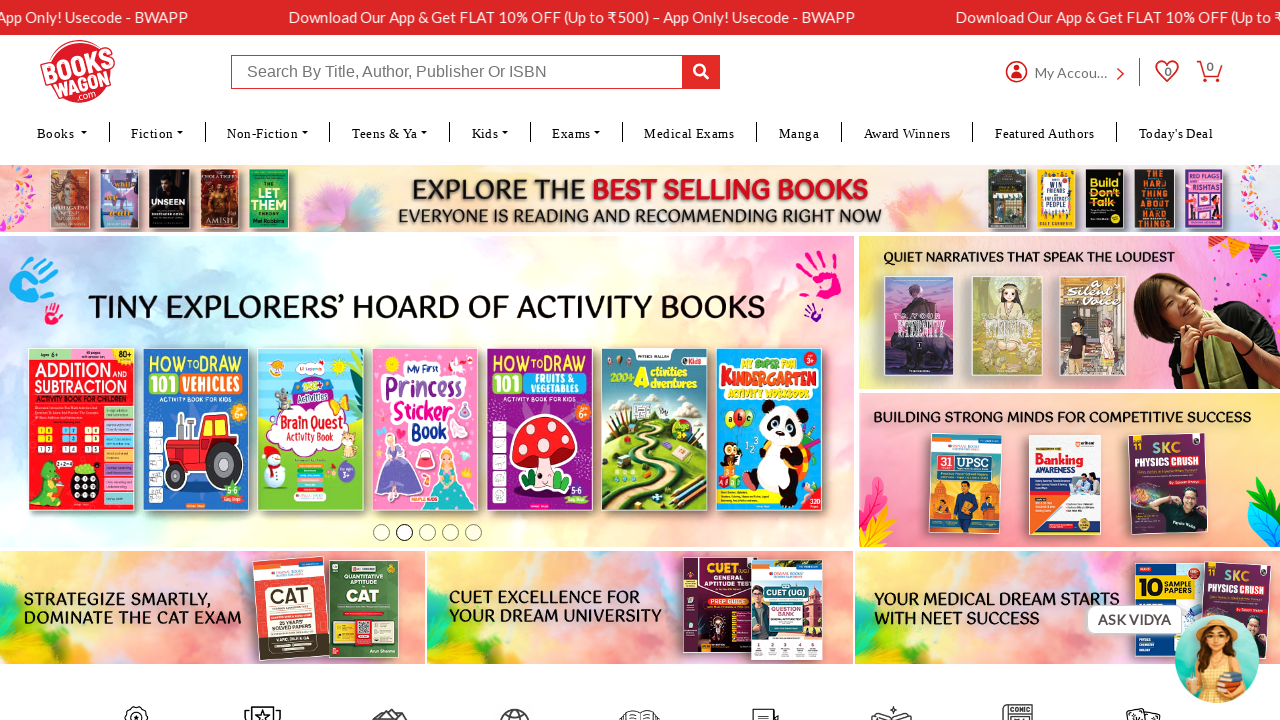

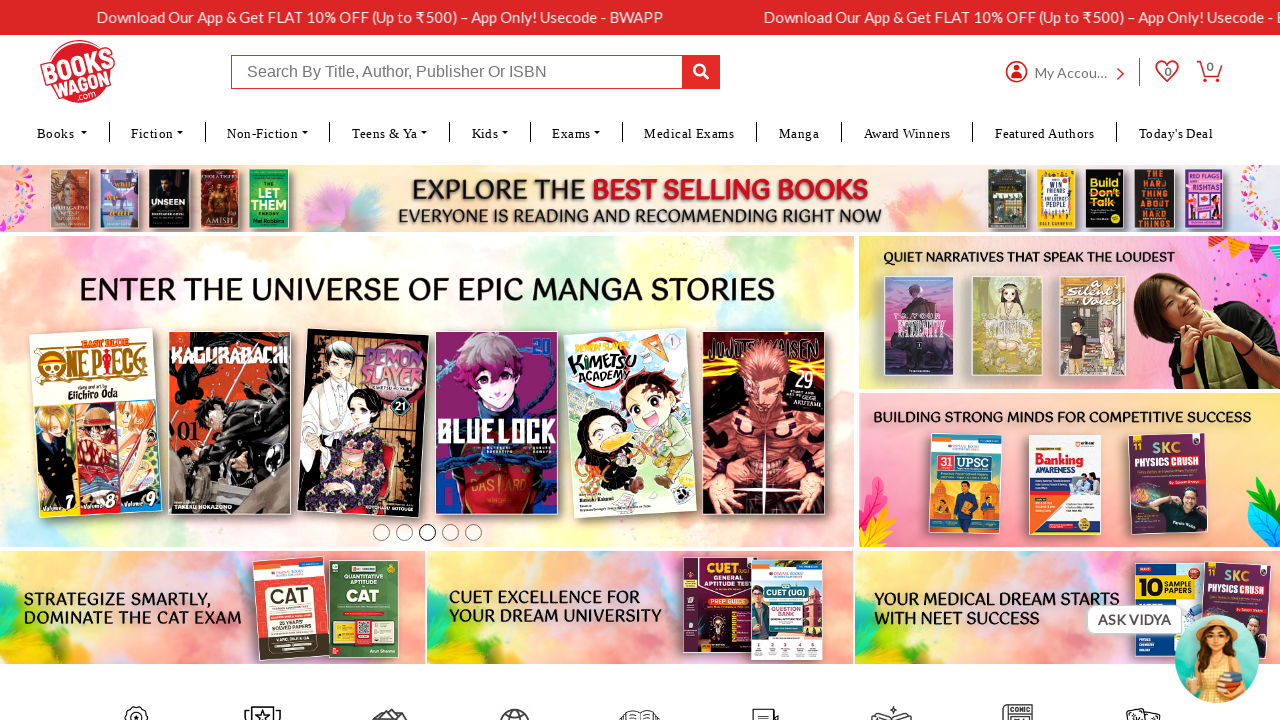